Tests keyboard key press functionality by sending SPACE key to an element and TAB key using action chains, then verifying the displayed result text shows which key was pressed.

Starting URL: http://the-internet.herokuapp.com/key_presses

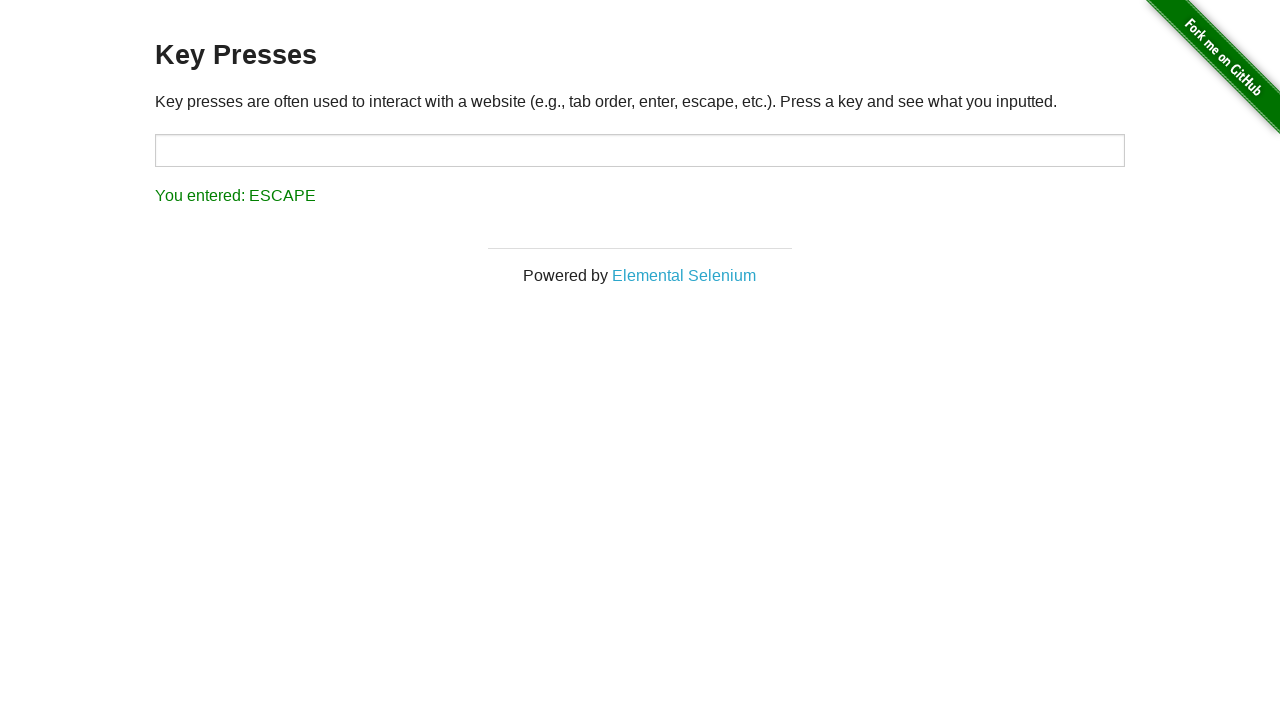

Pressed SPACE key on example element on .example
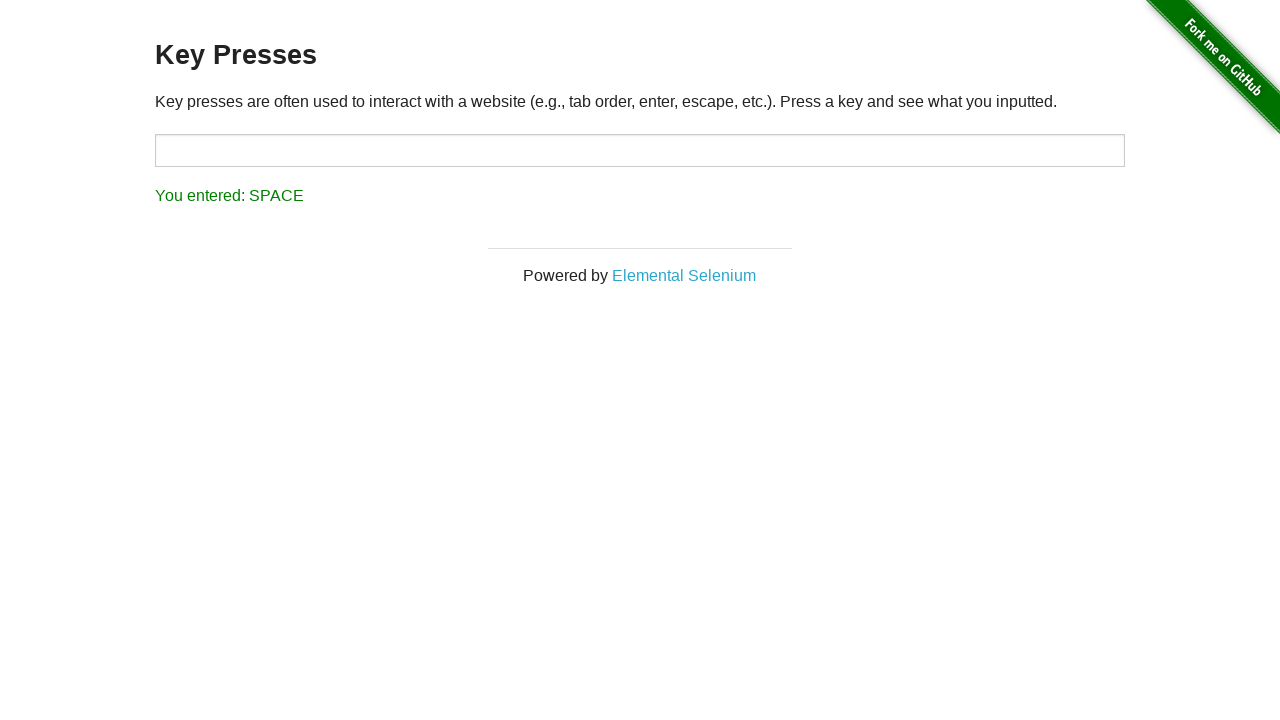

Result element loaded after SPACE key press
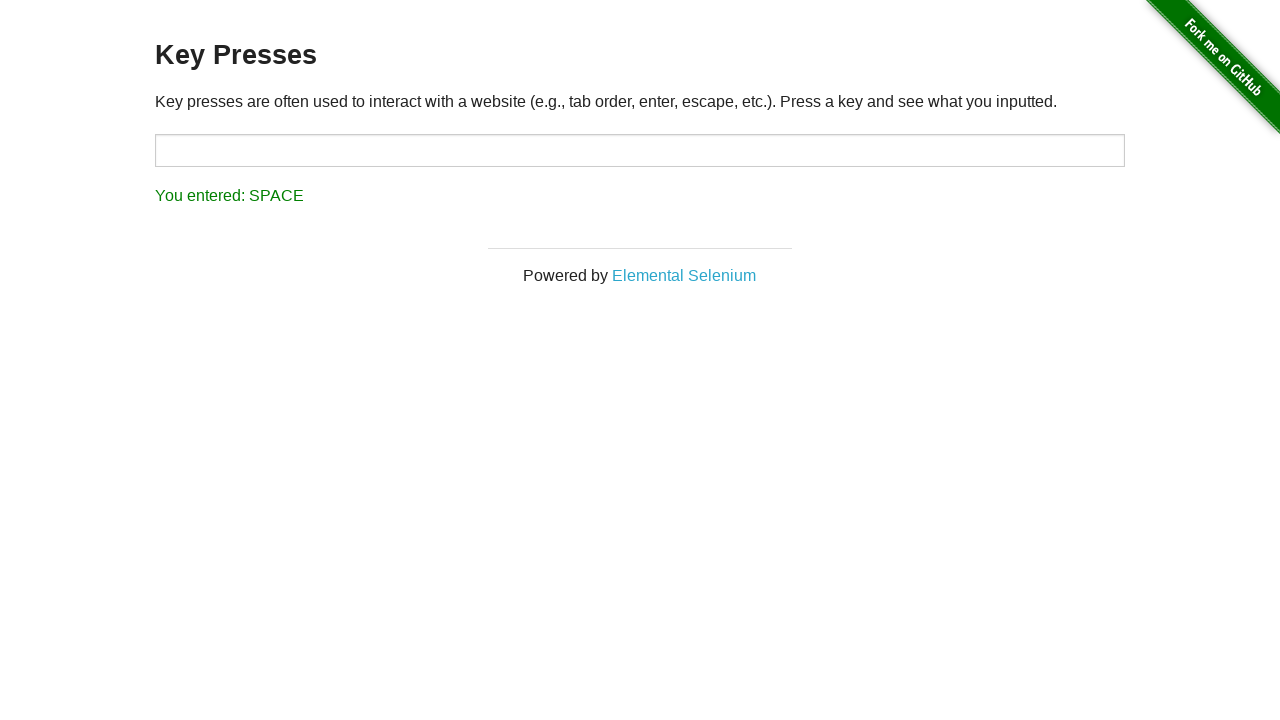

Verified result text shows 'You entered: SPACE'
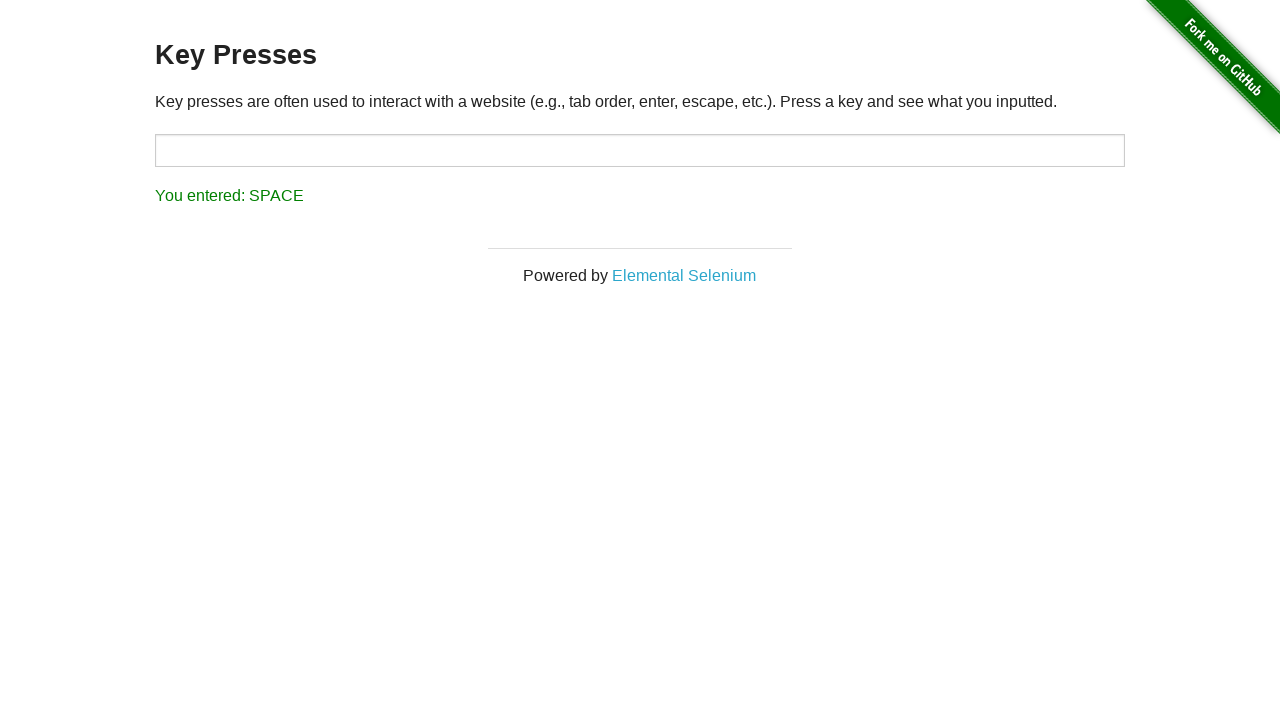

Pressed TAB key using keyboard action
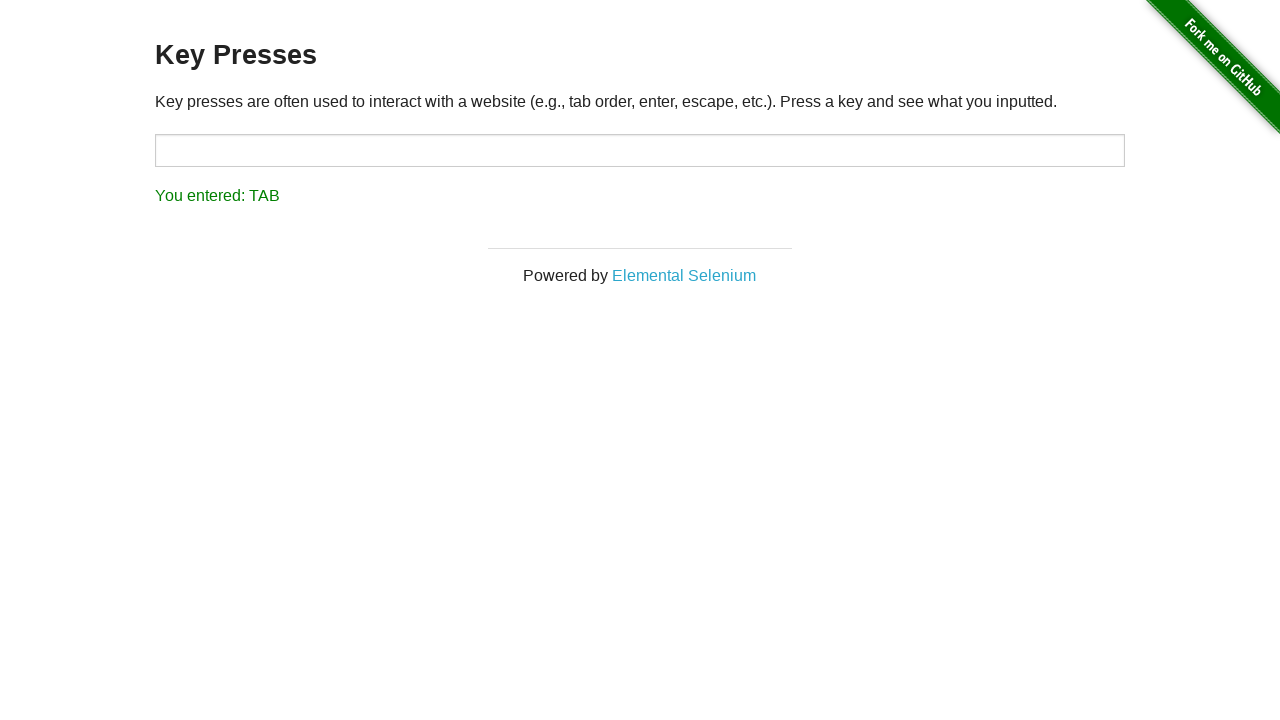

Verified result text shows 'You entered: TAB'
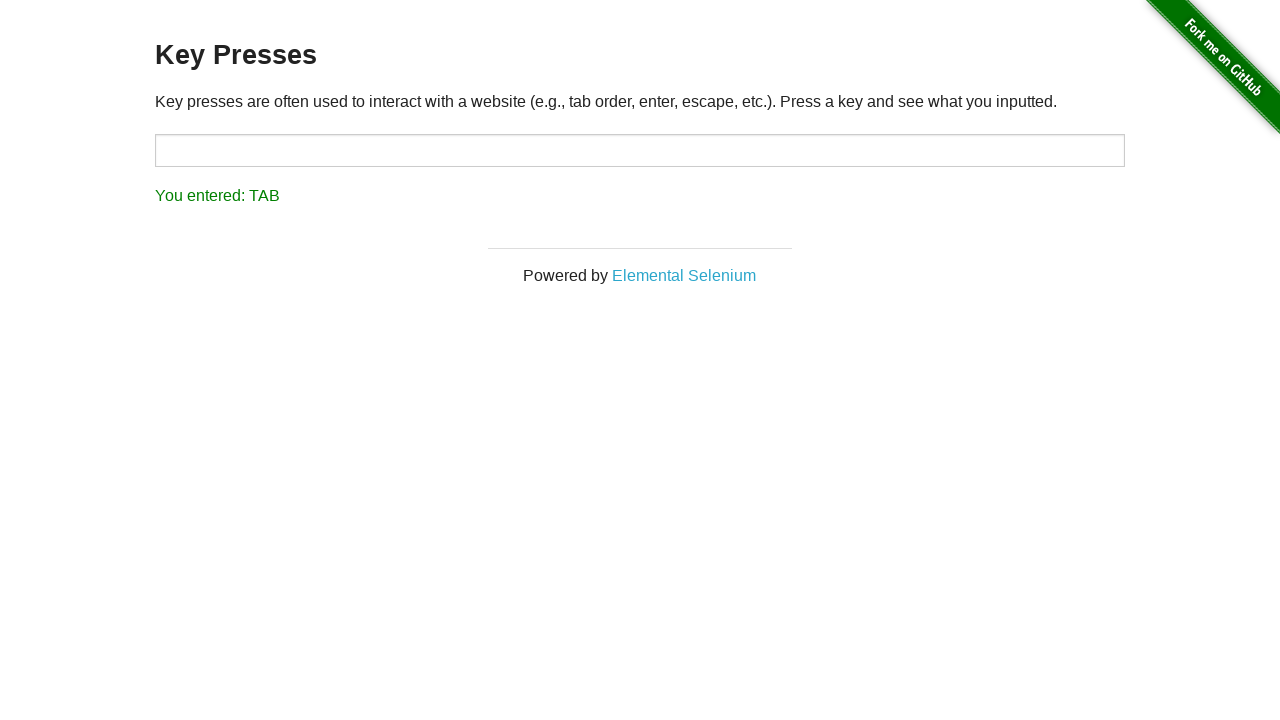

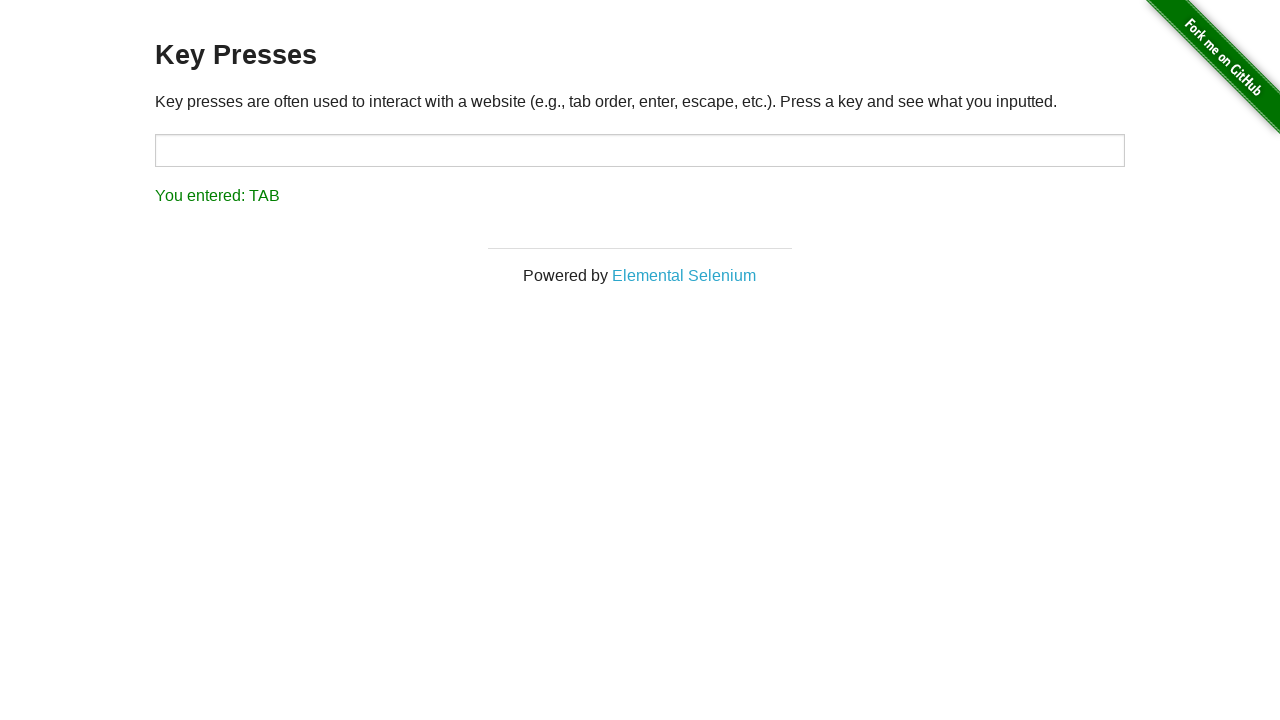